Tests payment form with test card number 4000000000000093, fills card details and submits, then verifies payment status shows "Success"

Starting URL: https://sandbox.cardpay.com/MI/cardpayment2.html?orderXml=PE9SREVSIFdBTExFVF9JRD0nODI5OScgT1JERVJfTlVNQkVSPSc0NTgyMTEnIEFNT1VOVD0nMjkxLjg2JyBDVVJSRU5DWT0nRVVSJyAgRU1BSUw9J2N1c3RvbWVyQGV4YW1wbGUuY29tJz4KPEFERFJFU1MgQ09VTlRSWT0nVVNBJyBTVEFURT0nTlknIFpJUD0nMTAwMDEnIENJVFk9J05ZJyBTVFJFRVQ9JzY3NyBTVFJFRVQnIFBIT05FPSc4NzY5OTA5MCcgVFlQRT0nQklMTElORycvPgo8L09SREVSPg==&sha512=998150a2b27484b776a1628bfe7505a9cb430f276dfa35b14315c1c8f03381a90490f6608f0dcff789273e05926cd782e1bb941418a9673f43c47595aa7b8b0d

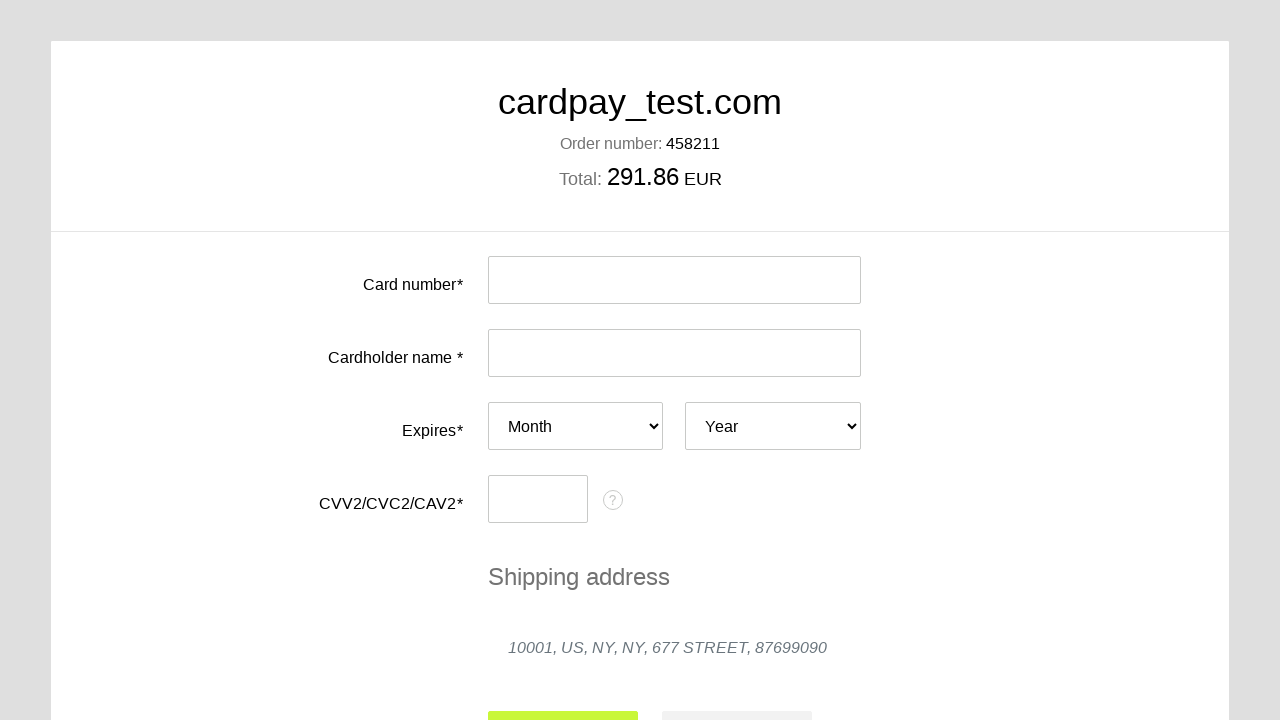

Clicked card number input field at (674, 280) on #input-card-number
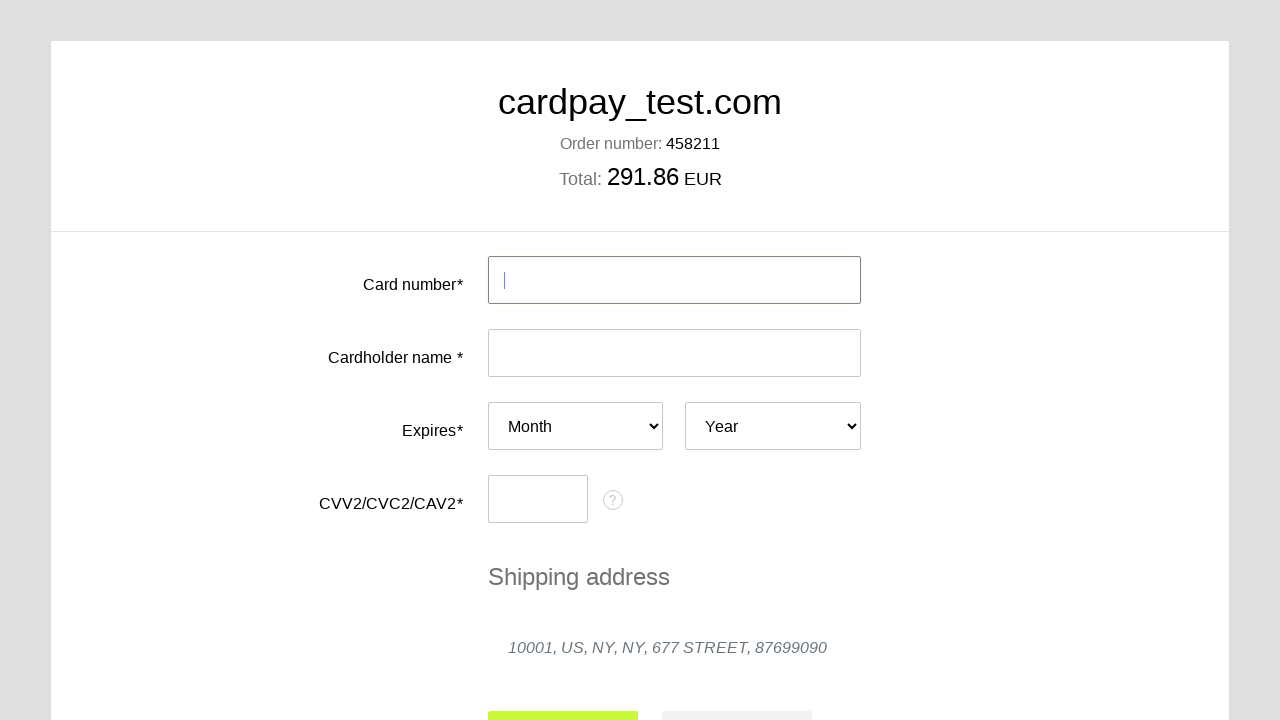

Filled card number field with test card 4000000000000093 on #input-card-number
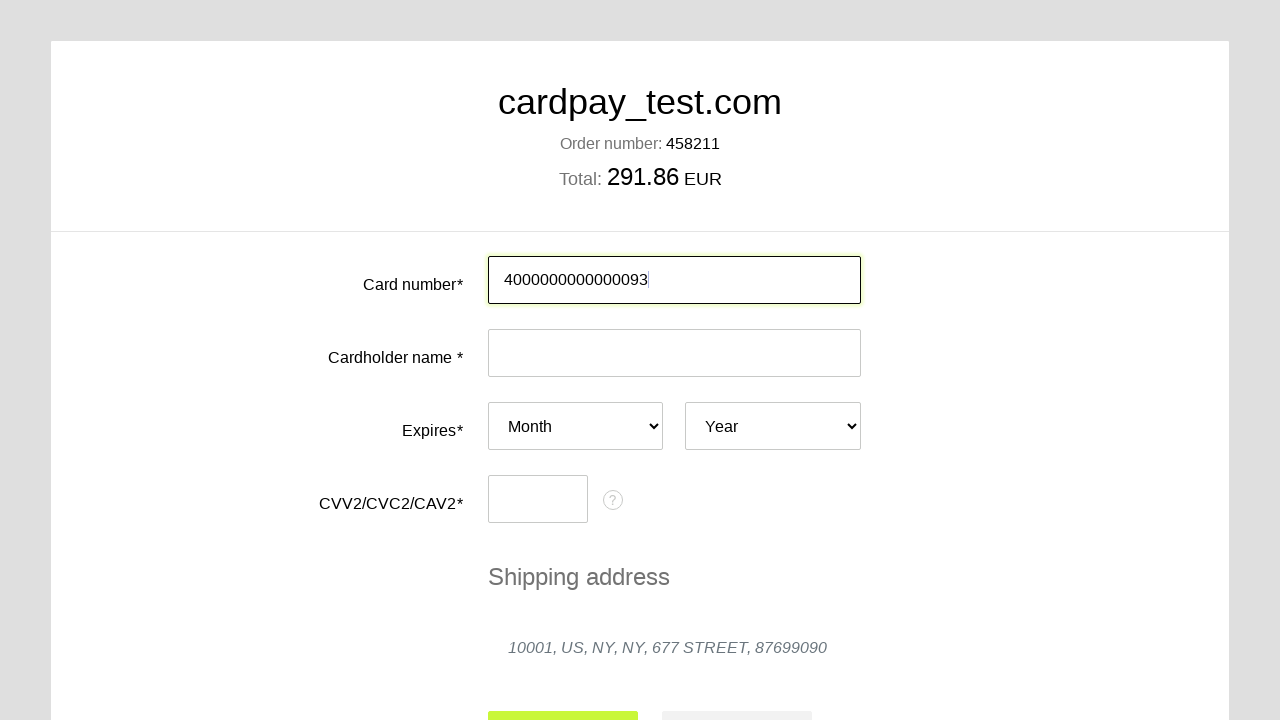

Clicked card holder name input field at (674, 353) on #input-card-holder
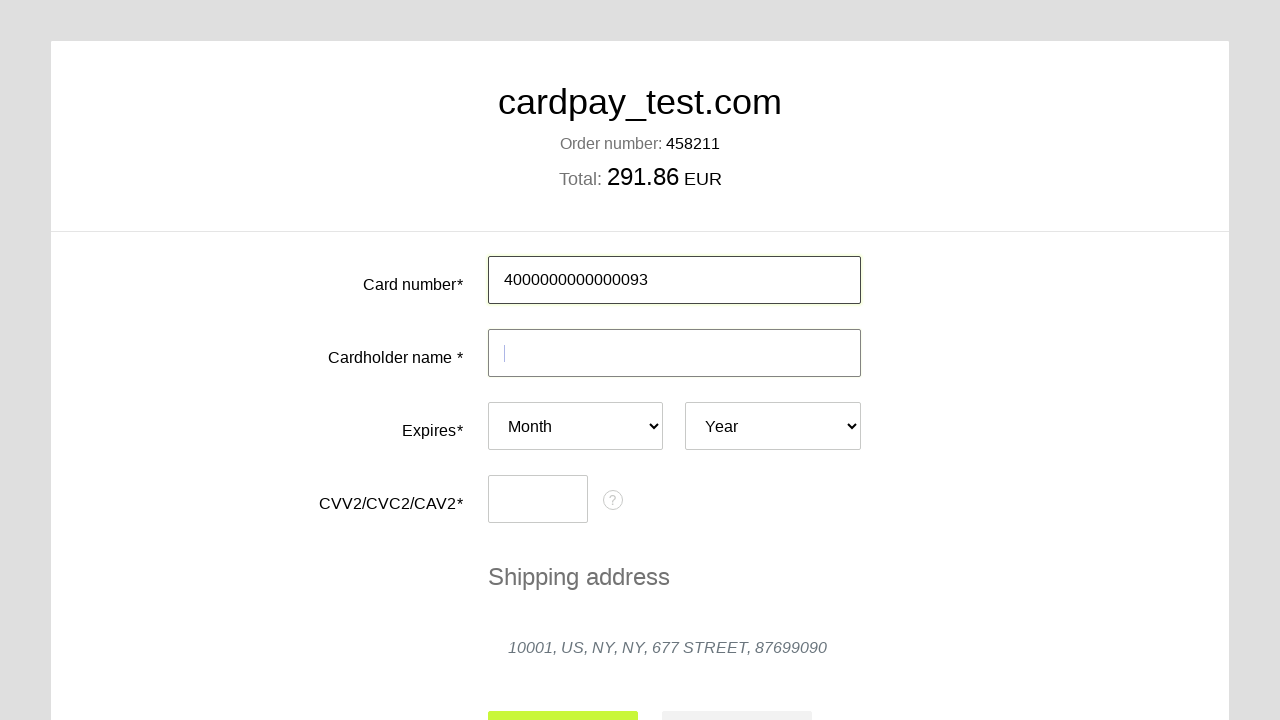

Filled card holder name with 'Oleg' on #input-card-holder
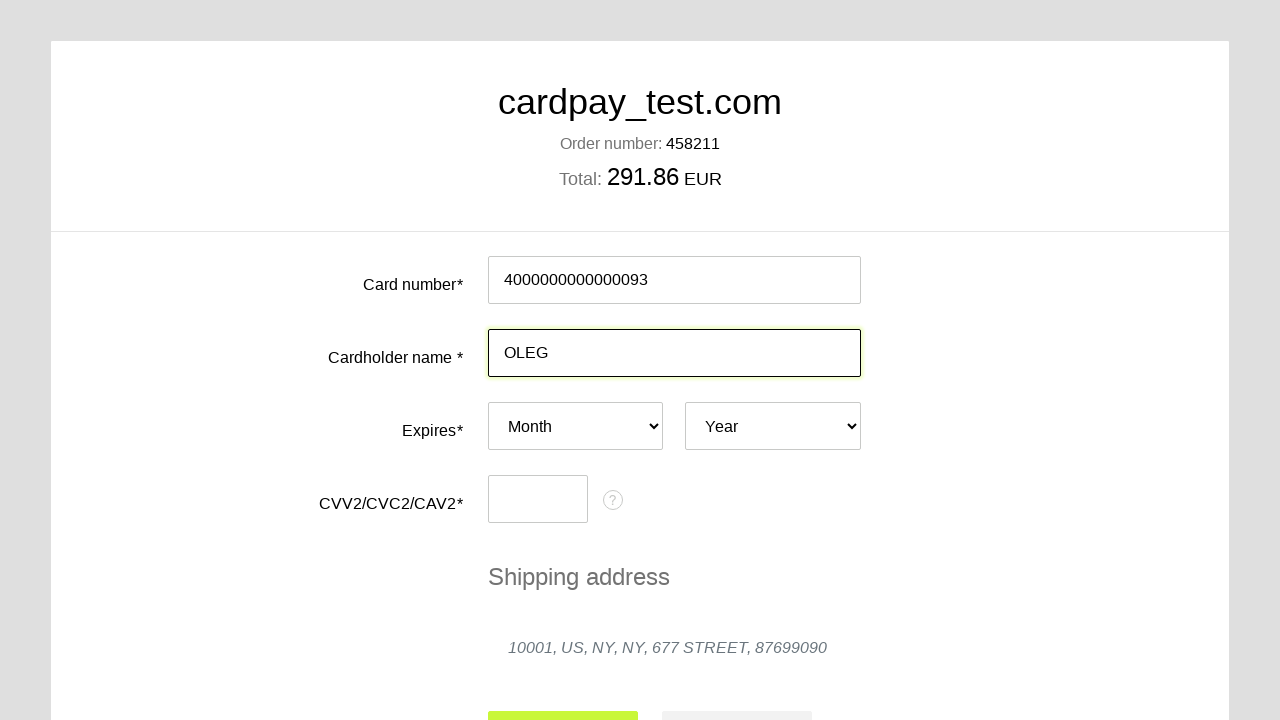

Clicked expiration month dropdown at (576, 426) on #card-expires-month
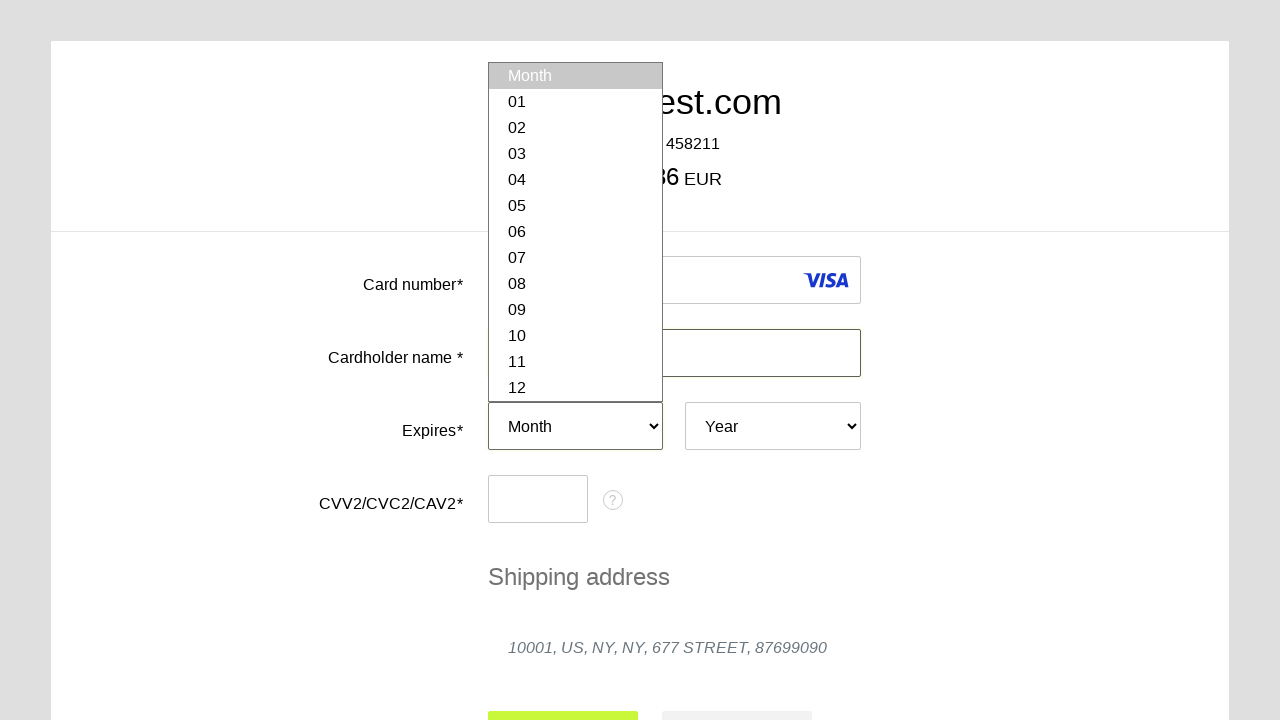

Selected expiration month '04' on #card-expires-month
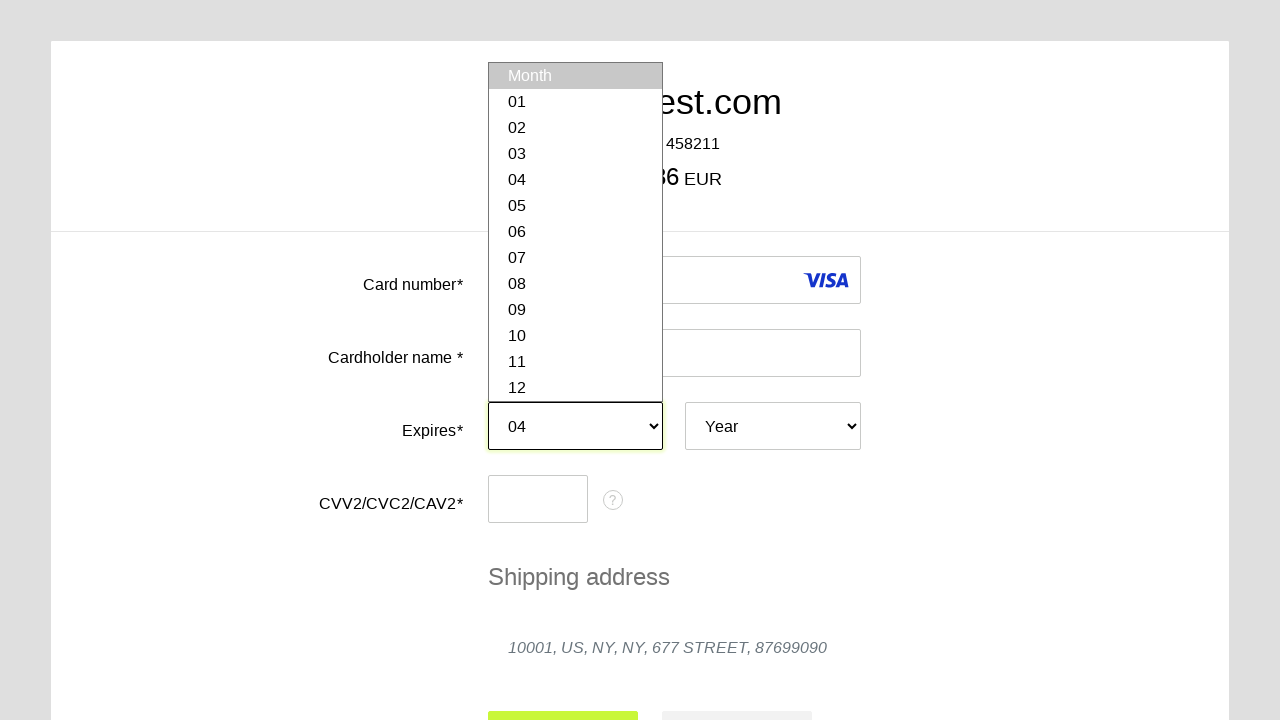

Clicked expiration year dropdown at (773, 426) on #card-expires-year
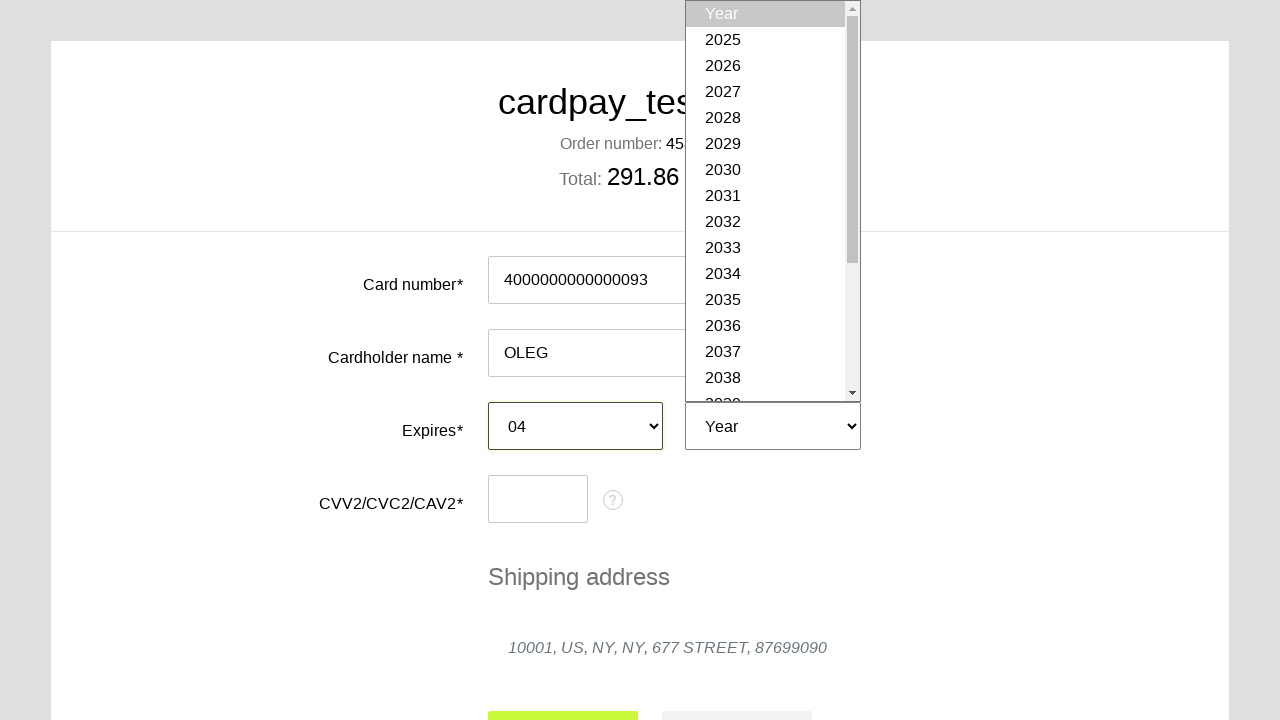

Selected expiration year '2037' on #card-expires-year
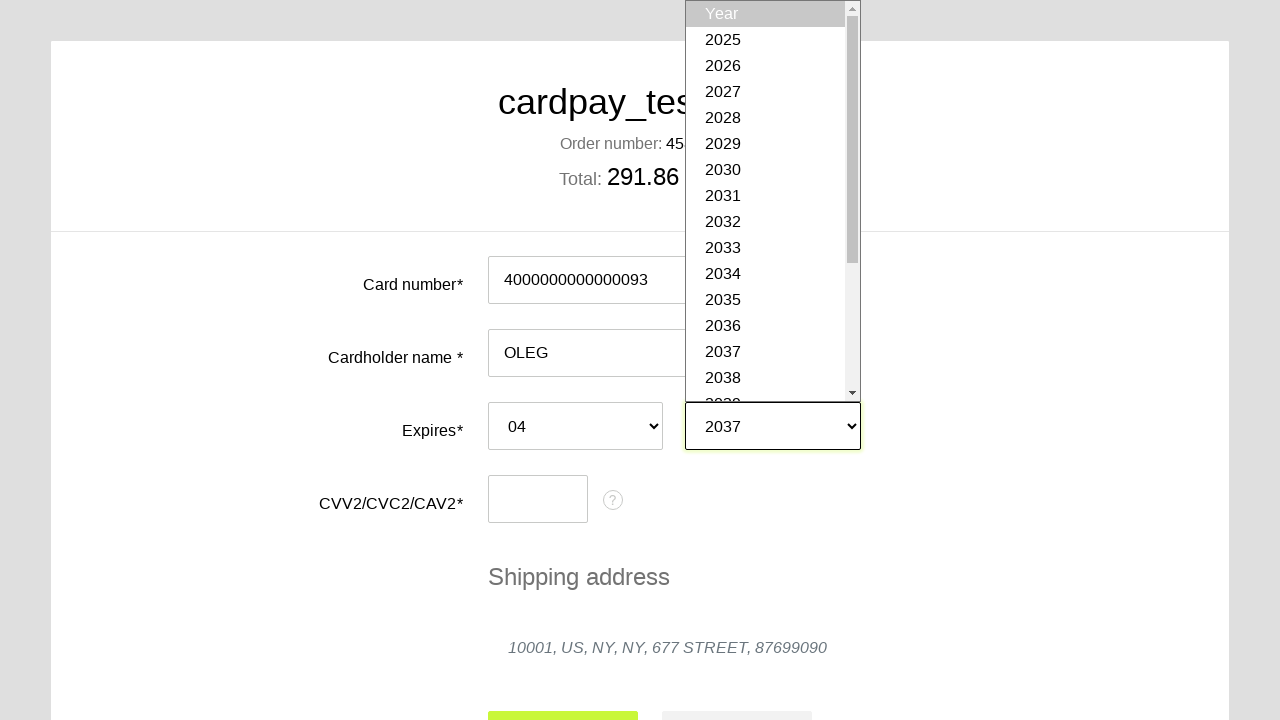

Clicked CVC input field at (538, 499) on #input-card-cvc
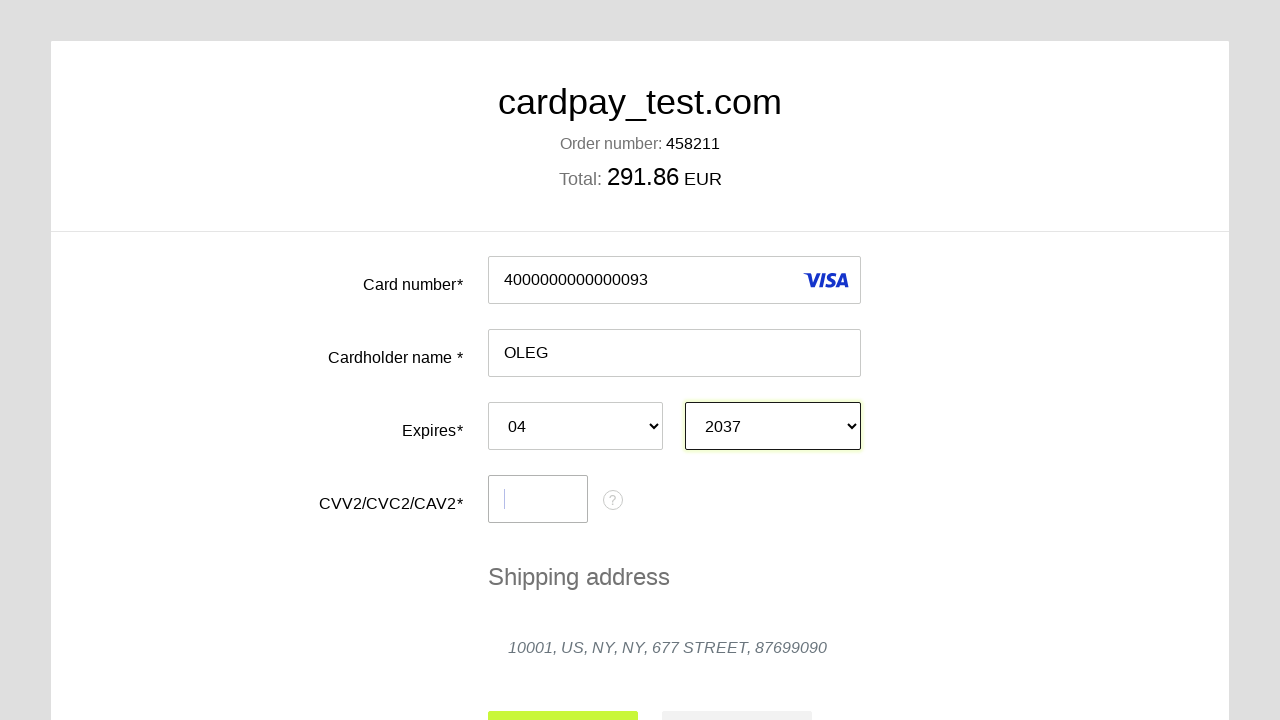

Filled CVC field with '123' on #input-card-cvc
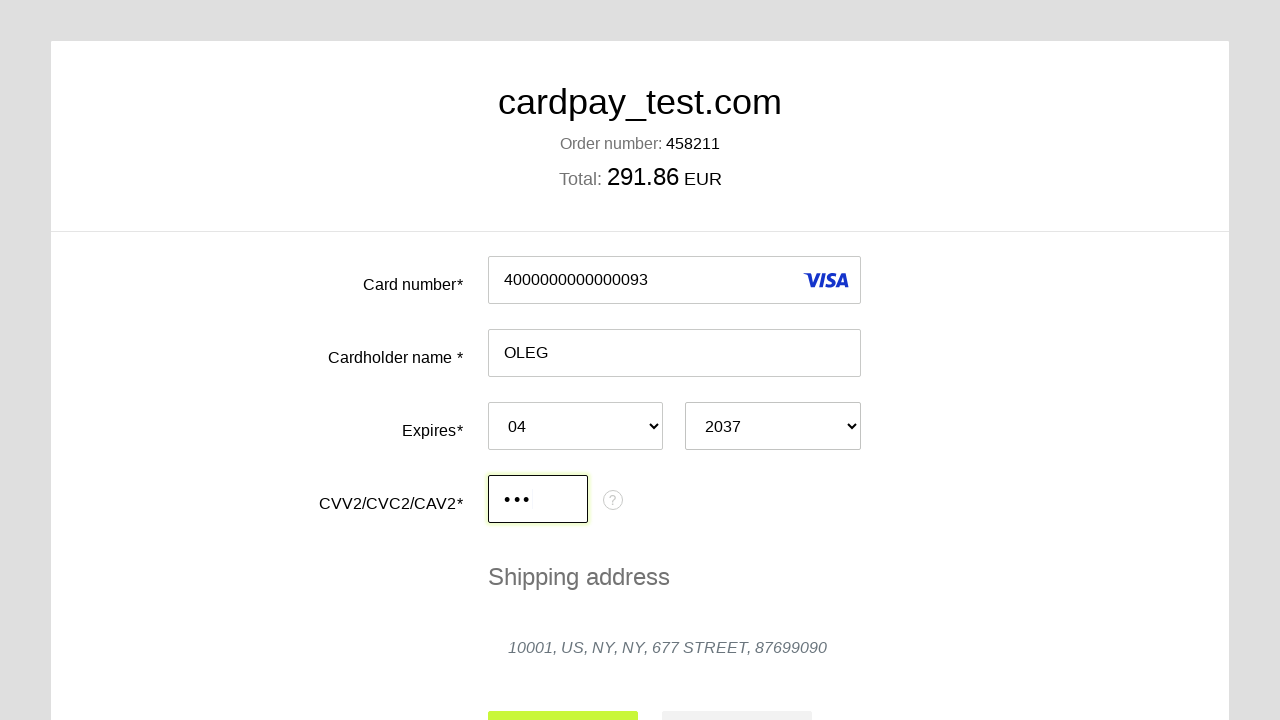

Clicked submit button to process payment at (563, 696) on #action-submit
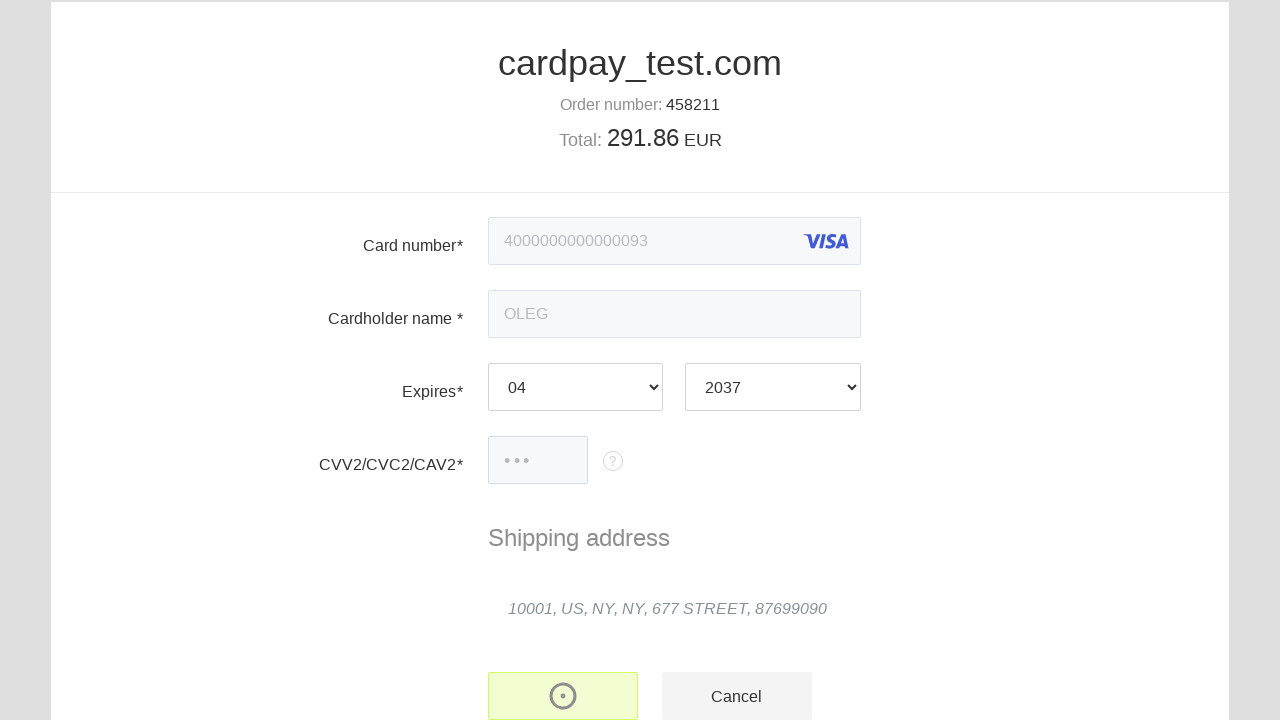

Payment status element appeared - payment processing completed
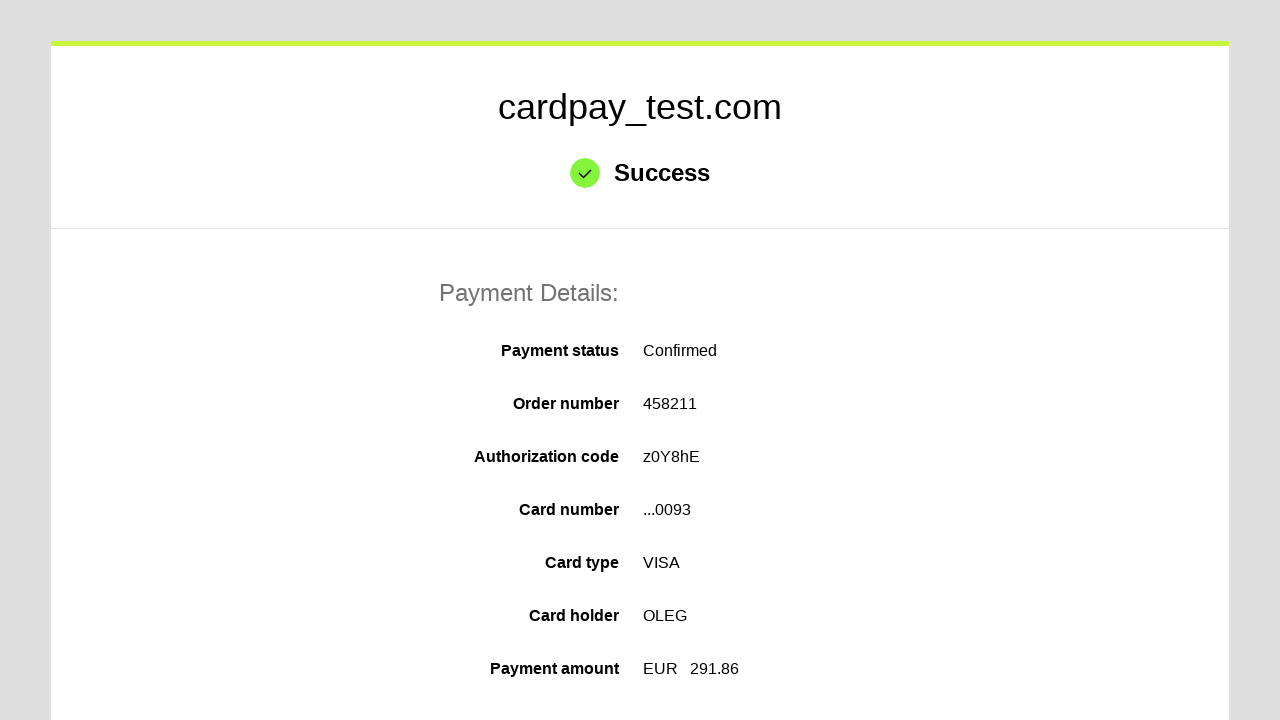

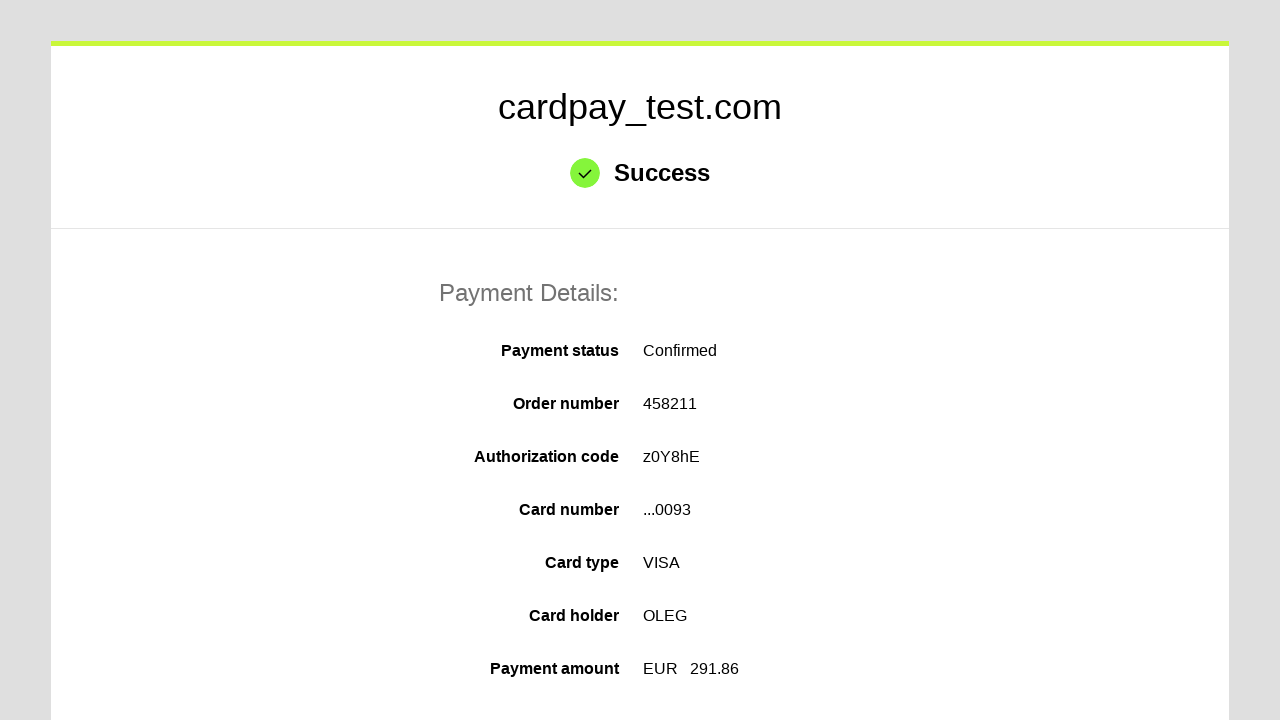